Tests sign-up form validation by submitting without password field and verifying error message

Starting URL: https://www.sharelane.com/cgi-bin/register.py

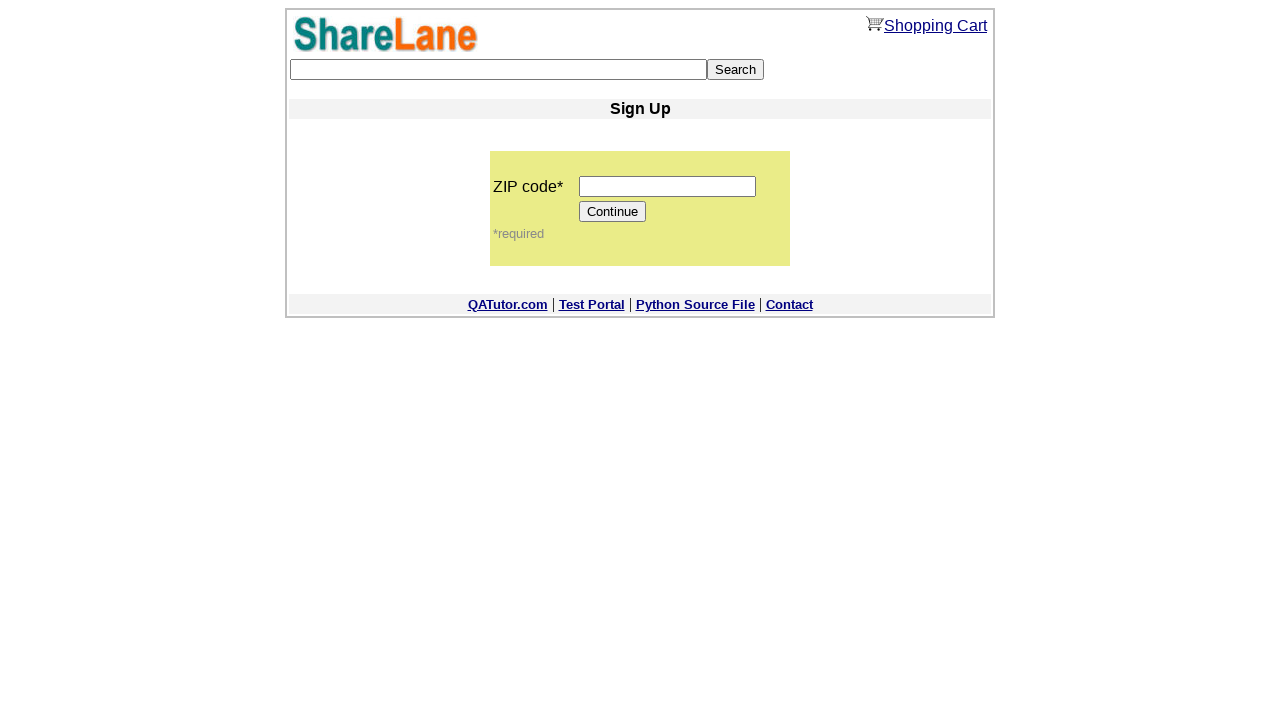

Filled zip code field with '12345' on input[name='zip_code']
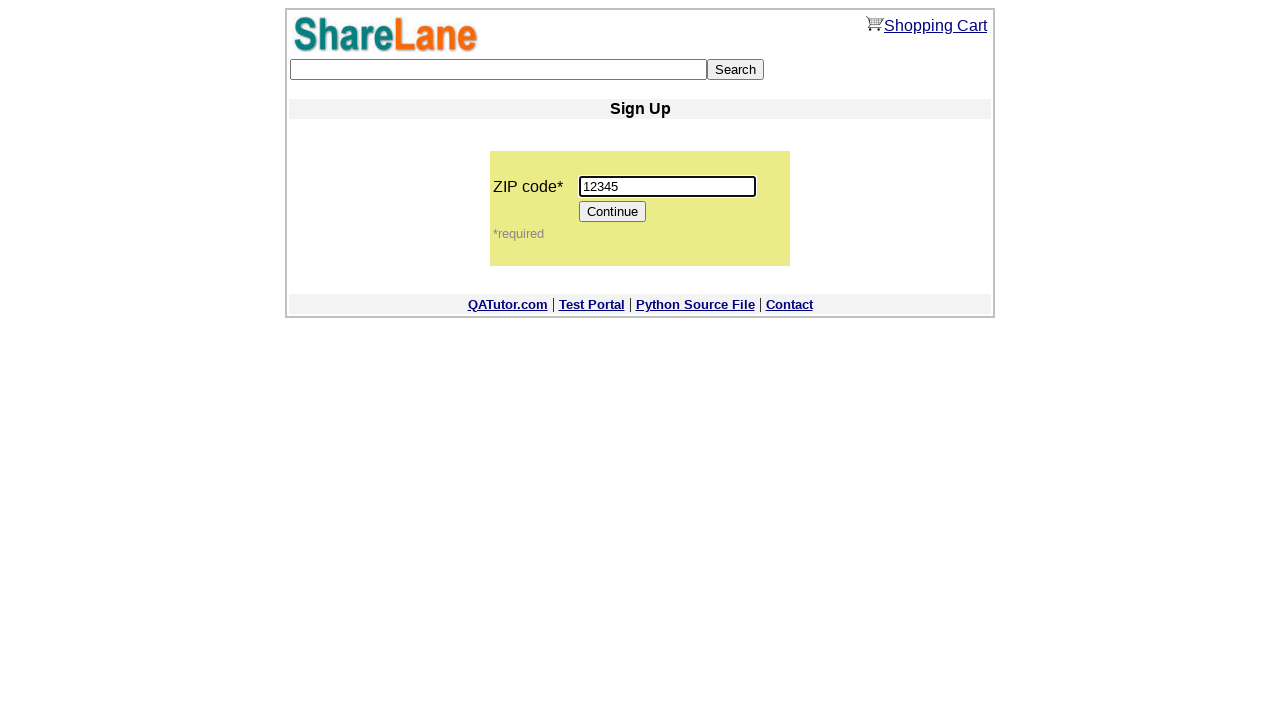

Clicked Continue button to proceed to registration form at (613, 212) on input[value='Continue']
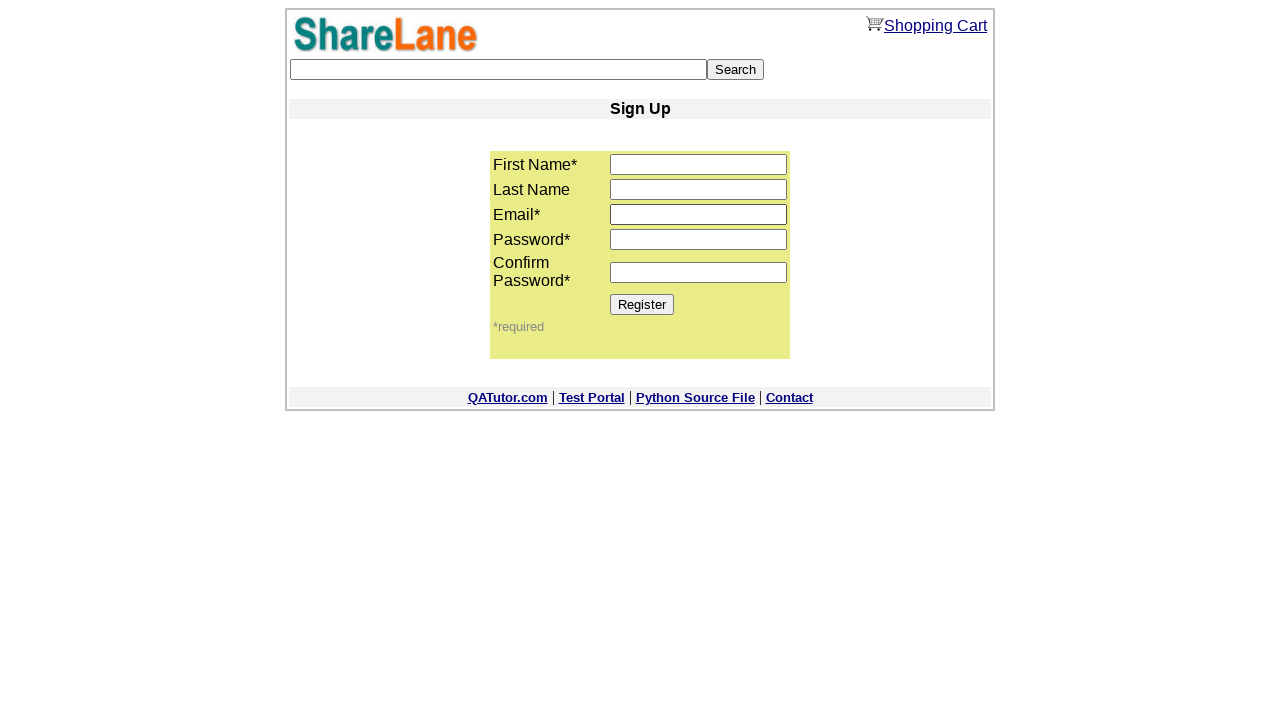

Filled first name field with 'Jennifer' on input[name='first_name']
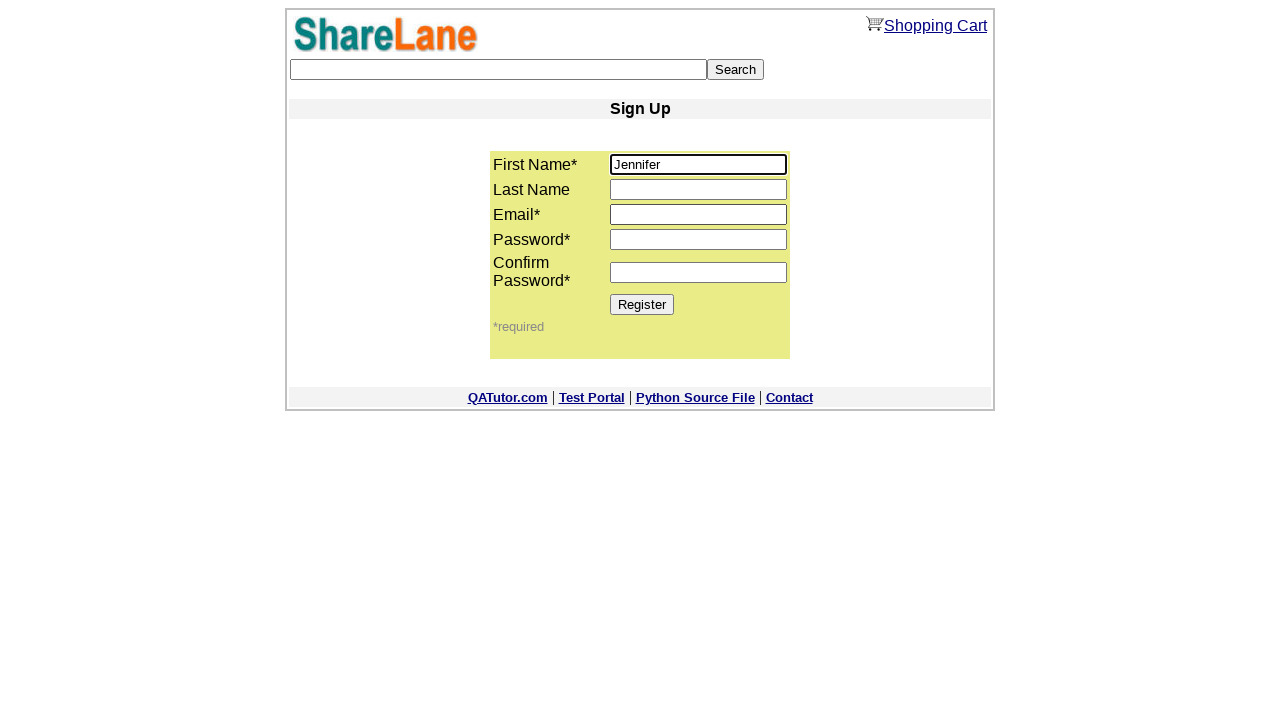

Filled last name field with 'Miller' on input[name='last_name']
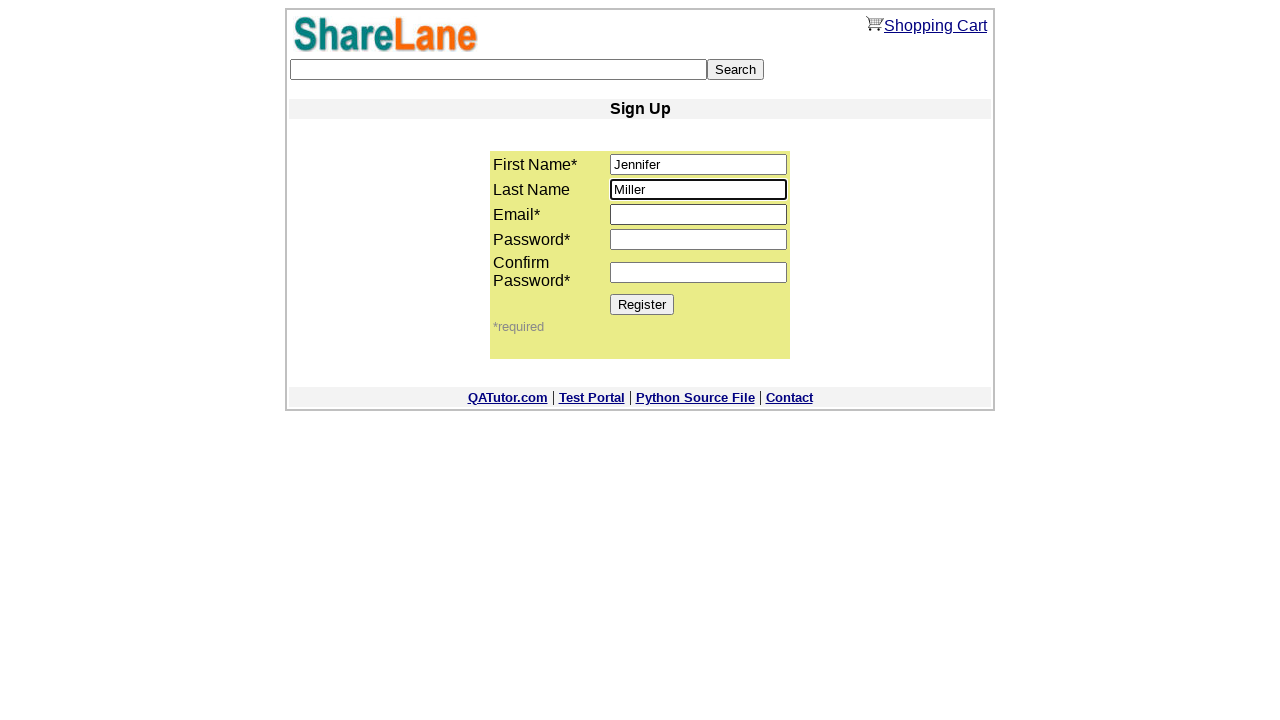

Filled email field with 'jen.miller@testmail.com' on input[name='email']
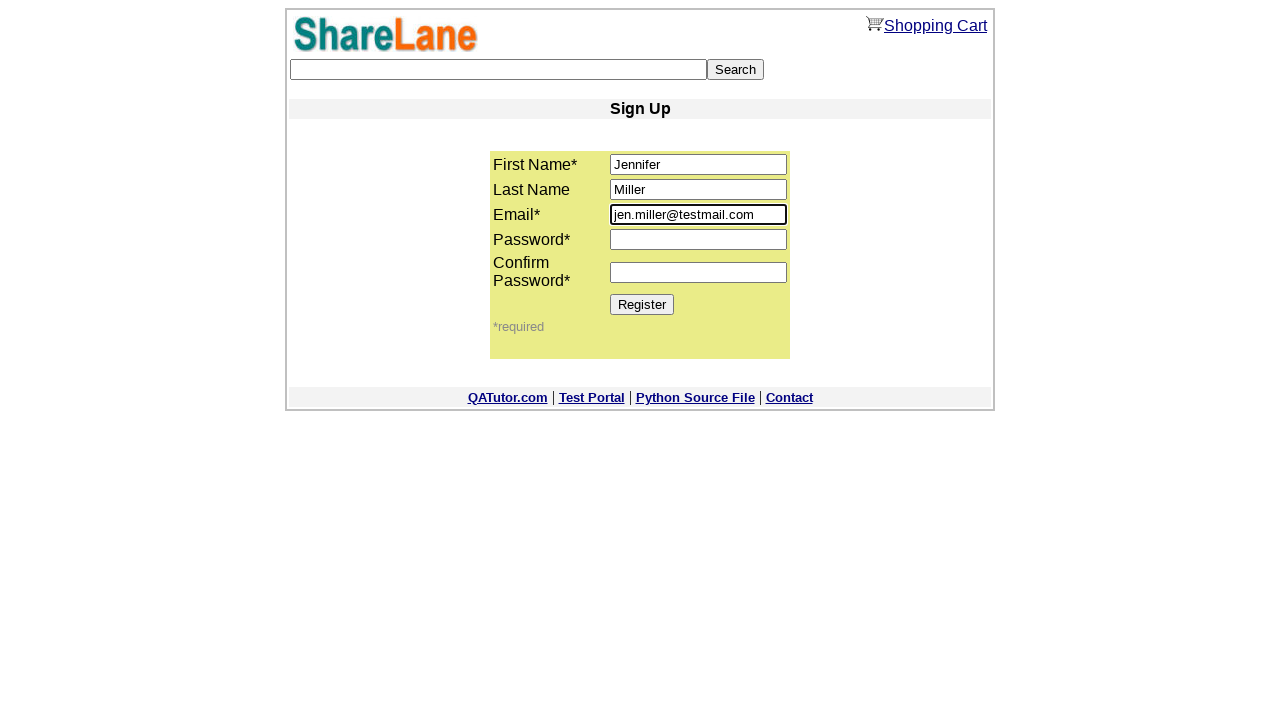

Filled password confirmation field with 'ConfirmOnly123' (password1 field intentionally left empty) on input[name='password2']
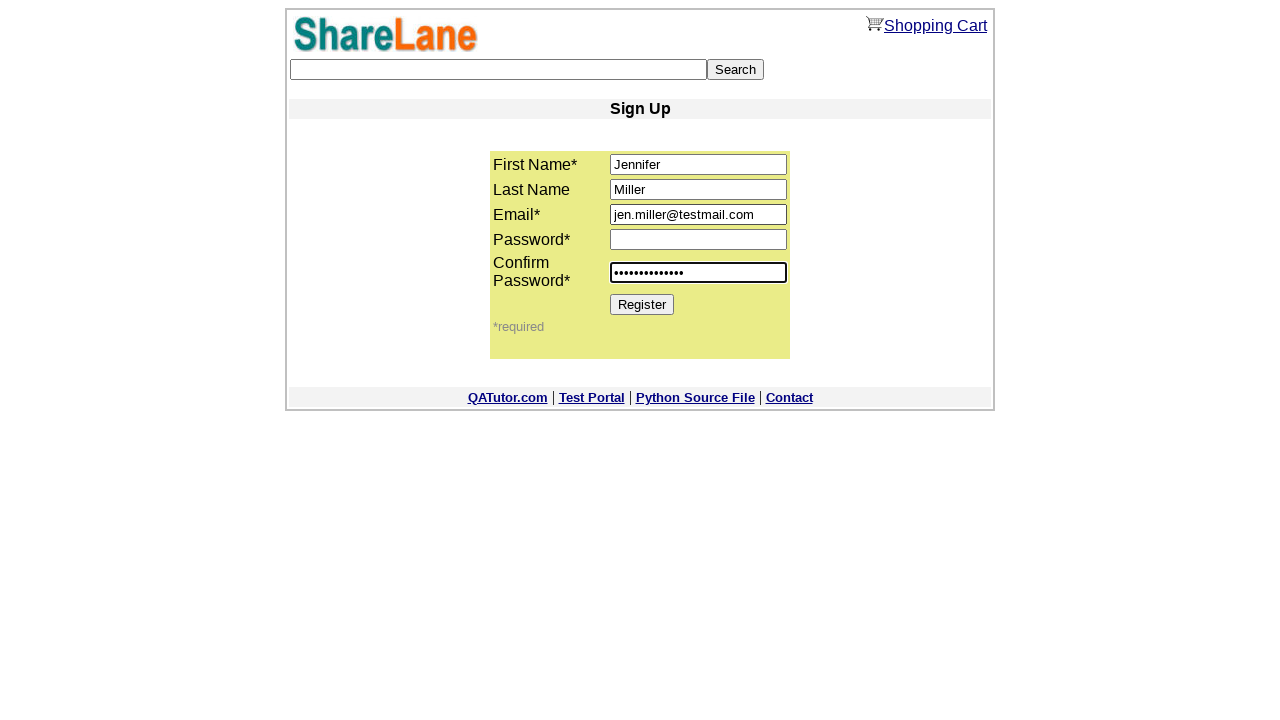

Clicked Register button to submit form without password field at (642, 304) on input[value='Register']
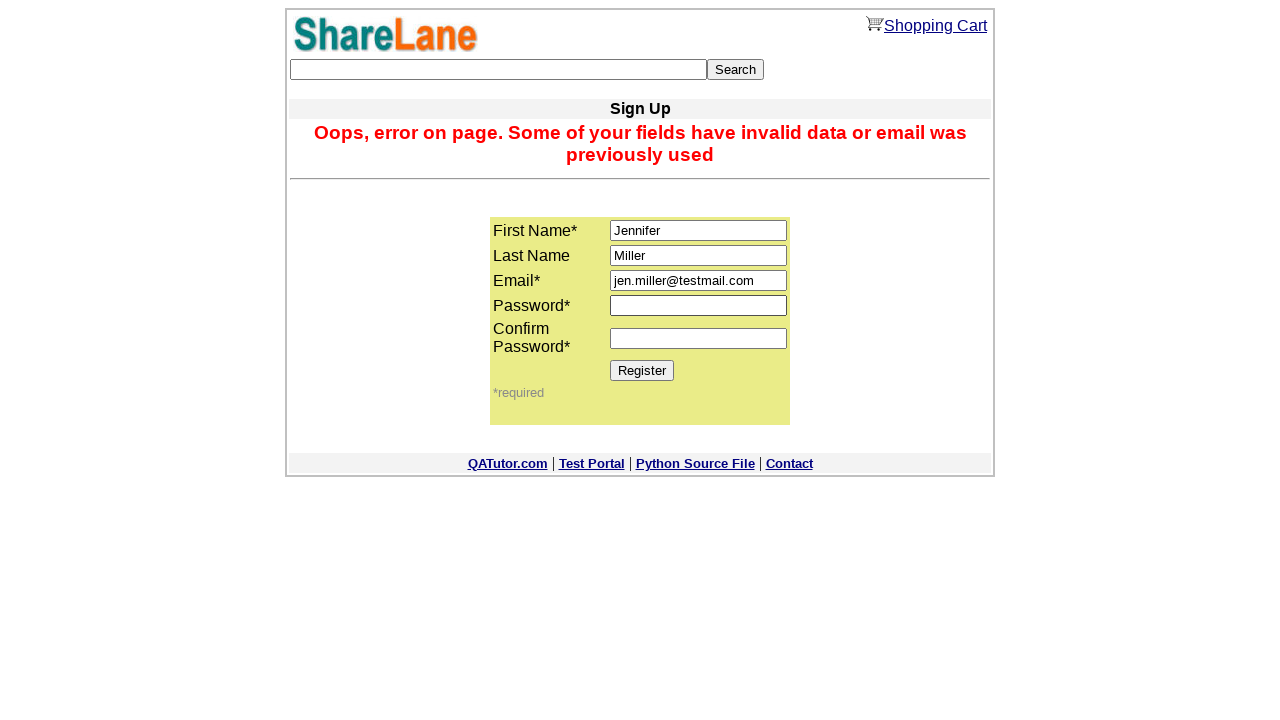

Error message appeared - form validation failed as expected for missing password field
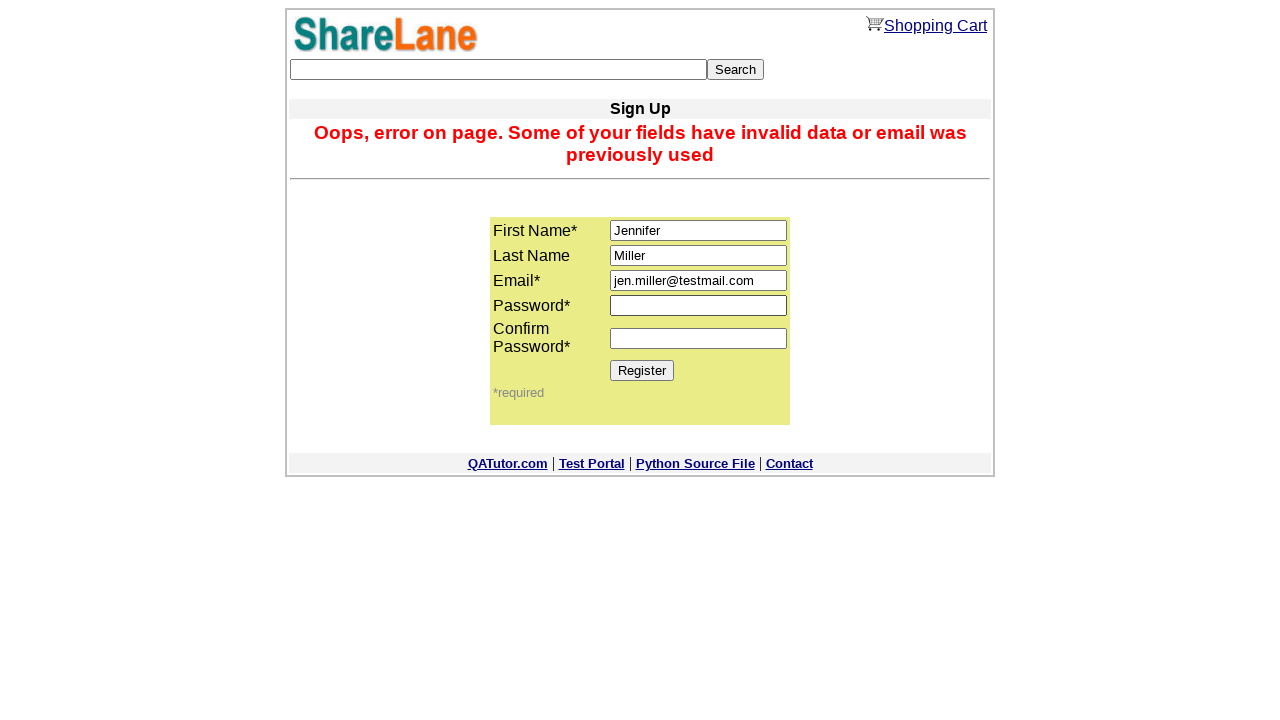

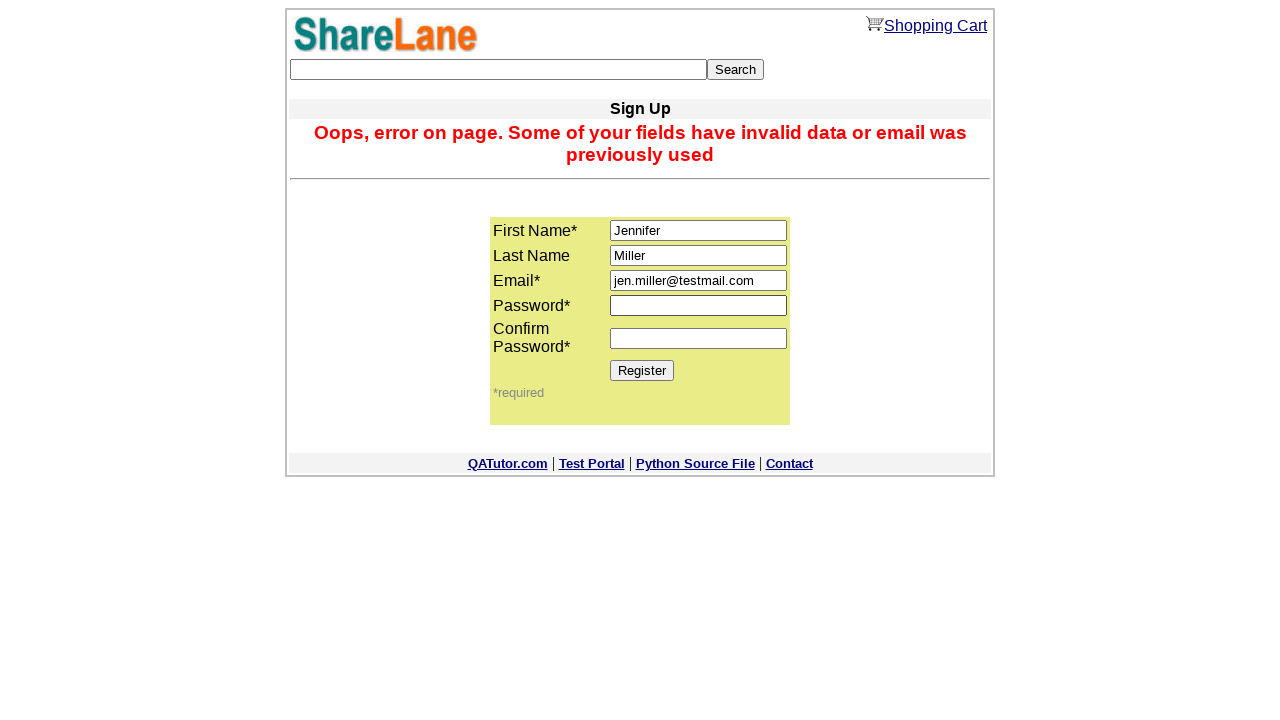